Tests prompt alert functionality by clicking the prompt button, entering text into the prompt dialog, accepting it, and verifying the entered text is displayed.

Starting URL: https://demoqa.com/alerts

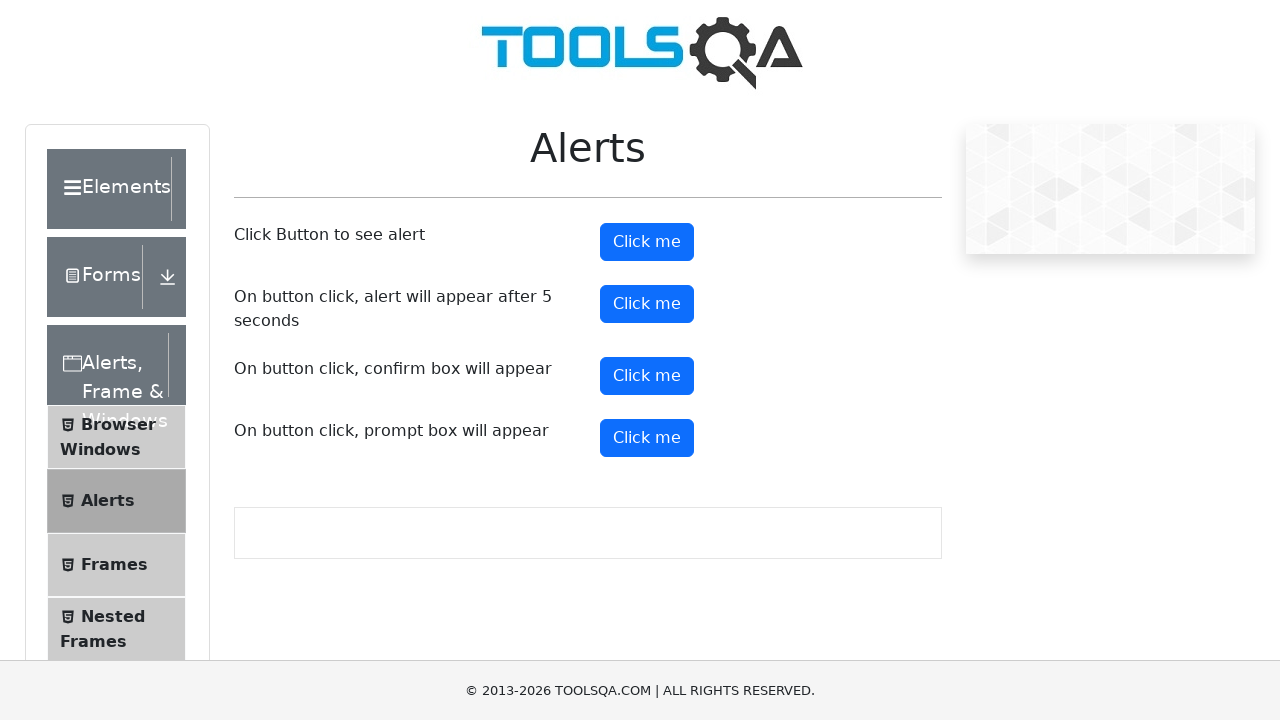

Set up dialog handler to accept prompt with test text 'Hello World'
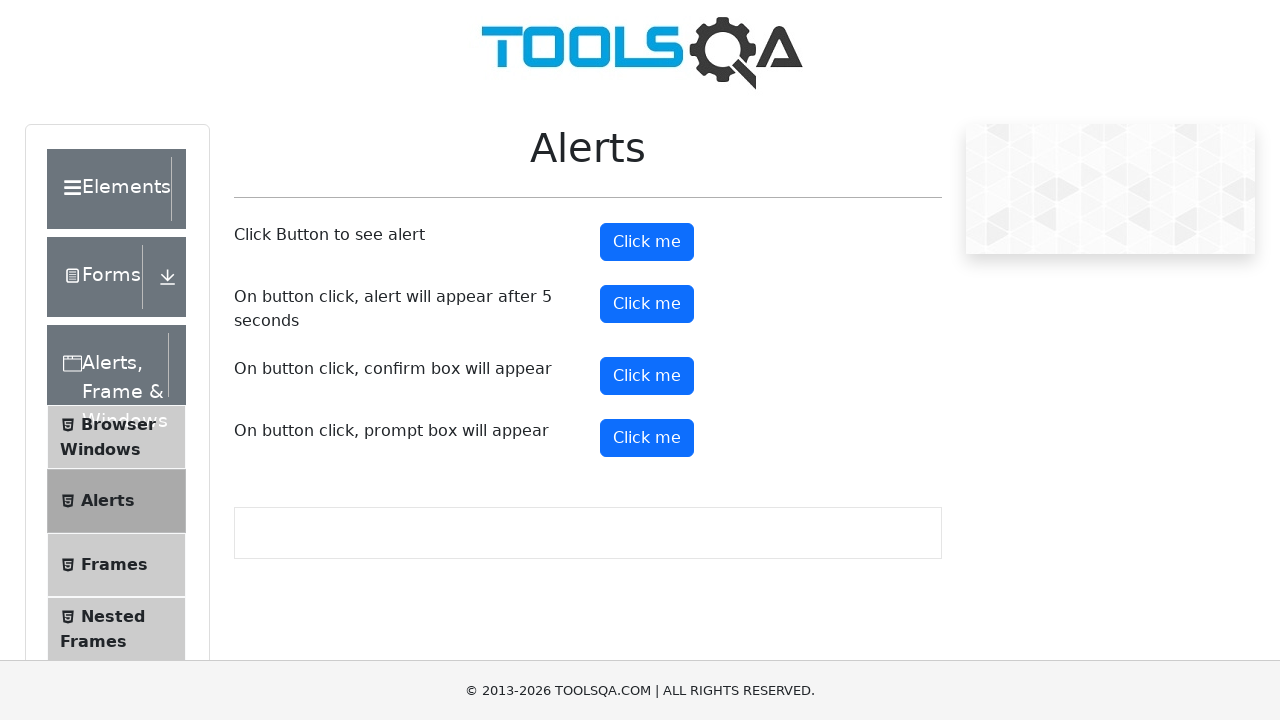

Clicked prompt button to trigger alert dialog at (647, 438) on #promtButton
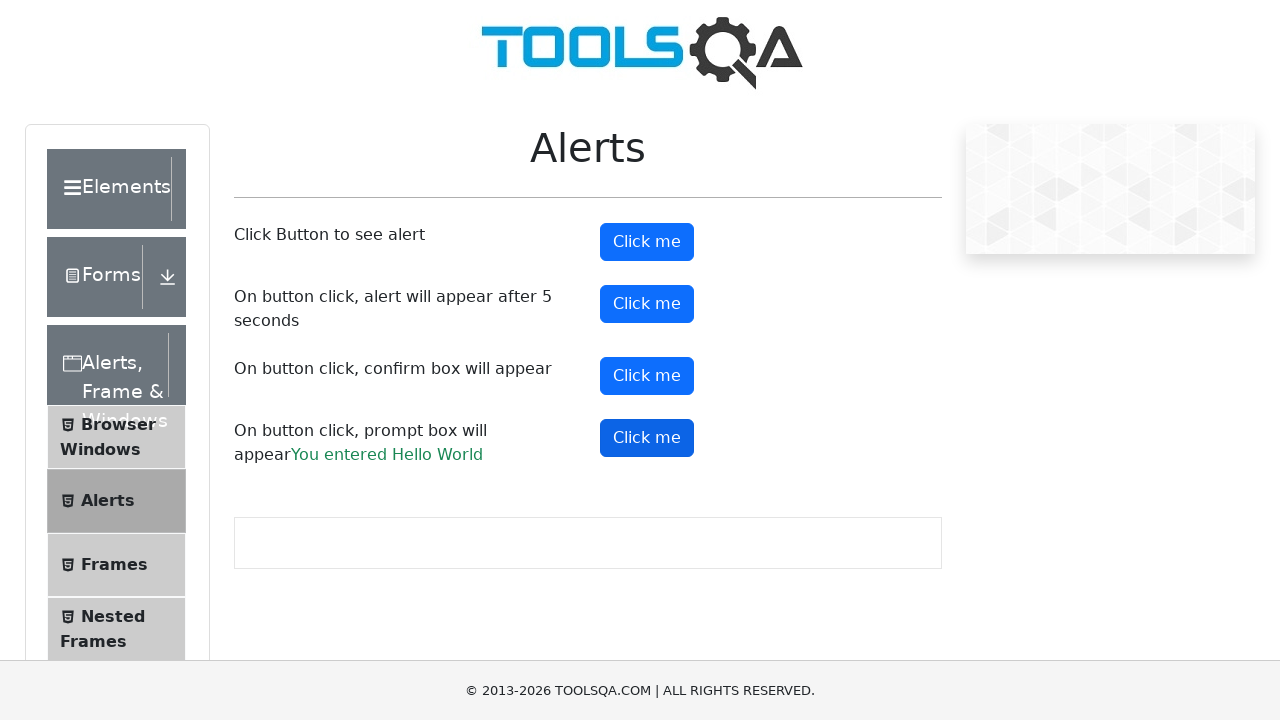

Waited for prompt result element to appear
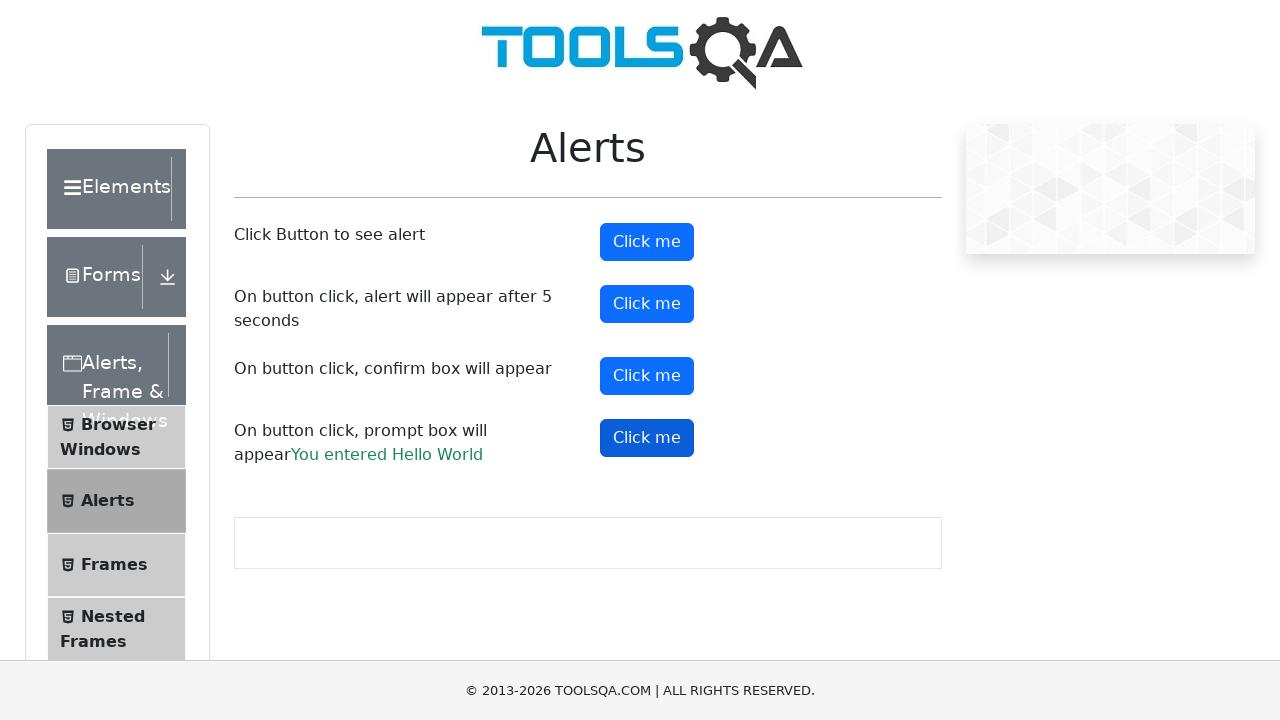

Retrieved prompt result text: 'You entered Hello World'
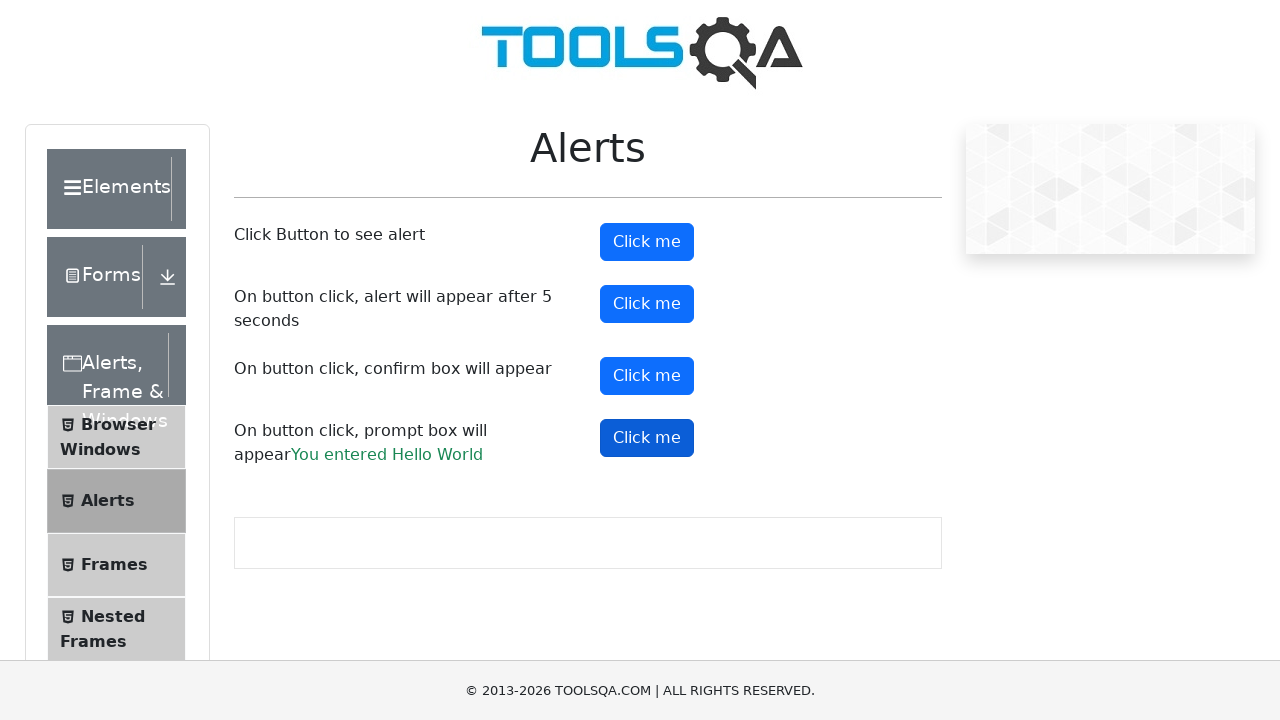

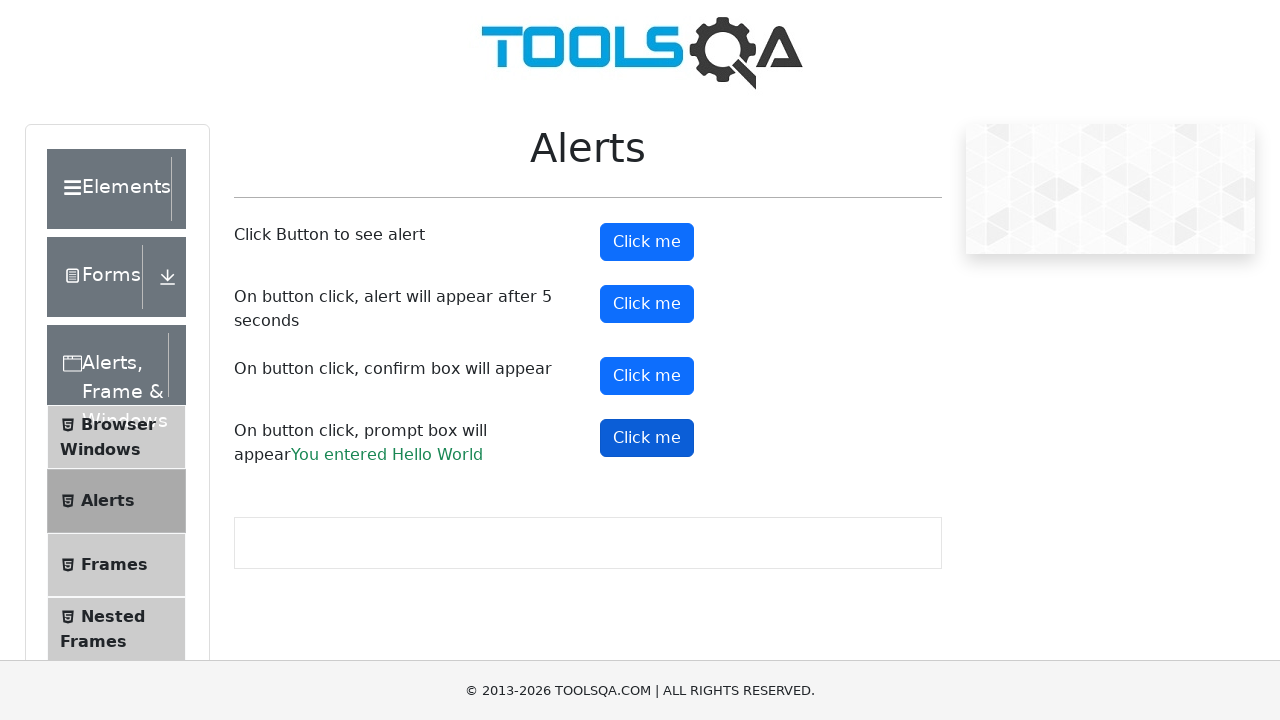